Tests mouse hover functionality by hovering over a menu element and clicking on a child menu item (Reload option)

Starting URL: https://rahulshettyacademy.com/AutomationPractice/

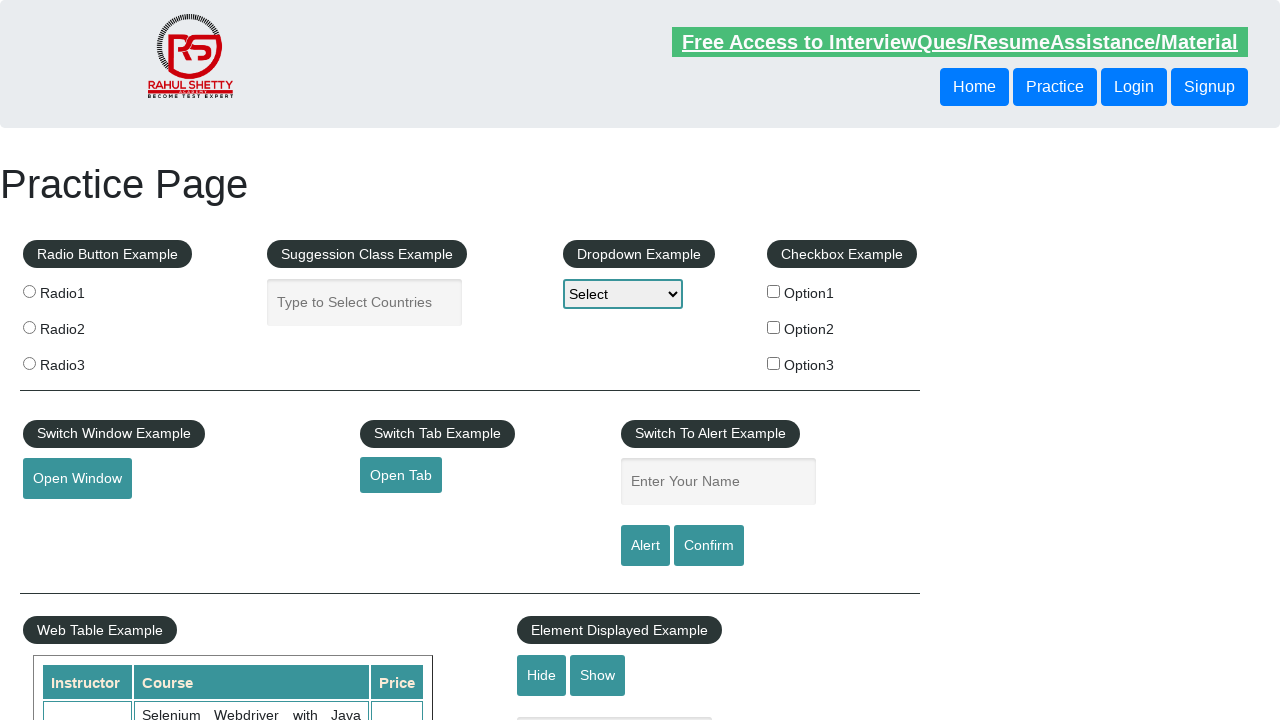

Navigated to AutomationPractice page
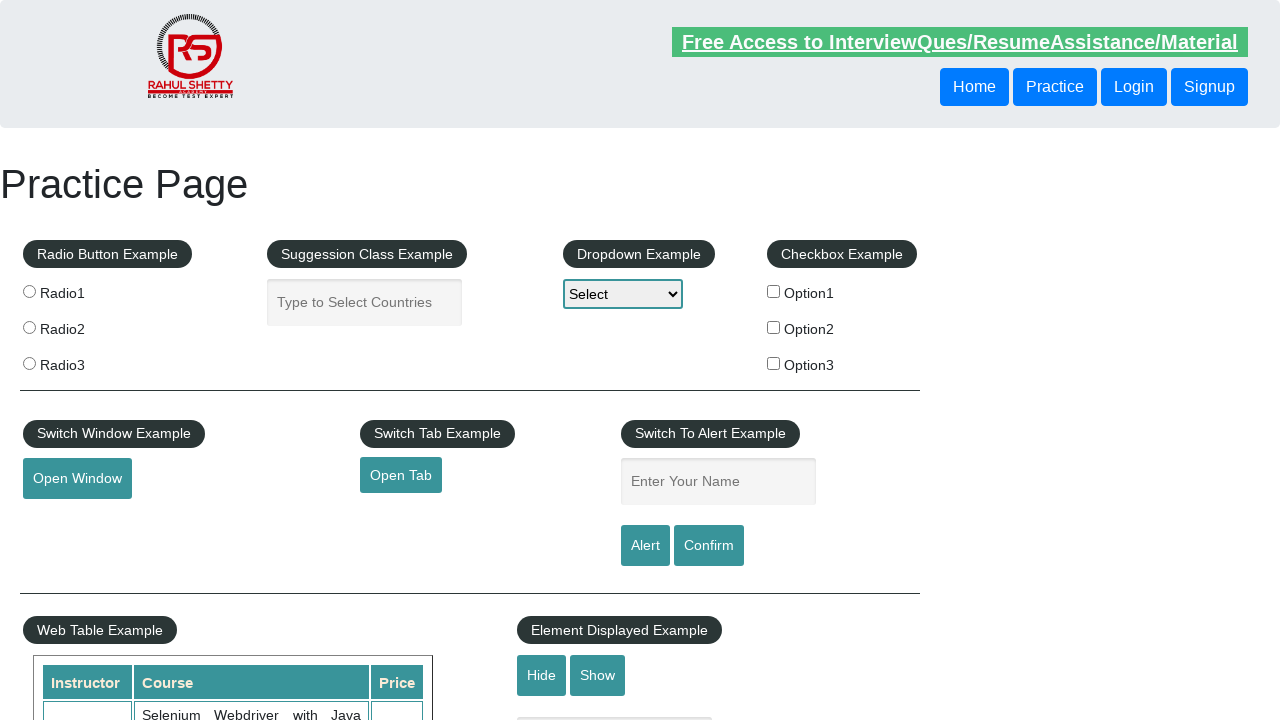

Hovered over mouse hover menu element at (83, 361) on #mousehover
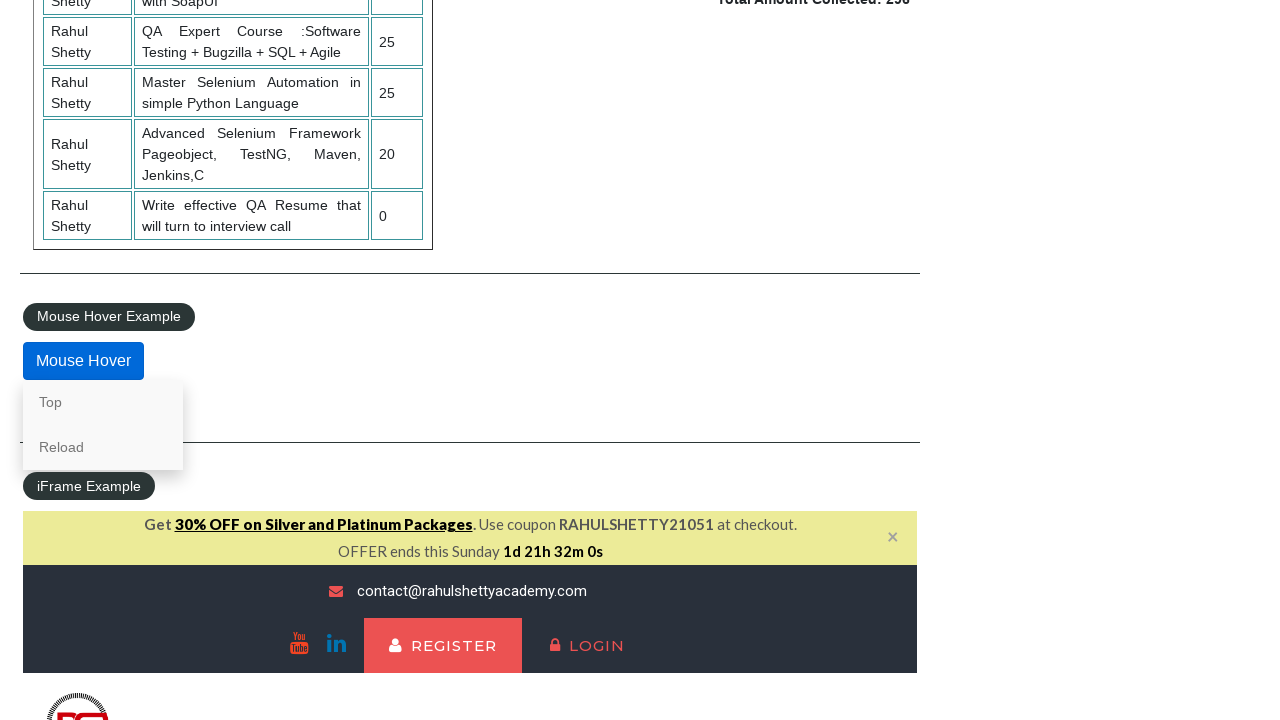

Clicked on Reload child menu option at (103, 447) on a:text('Reload')
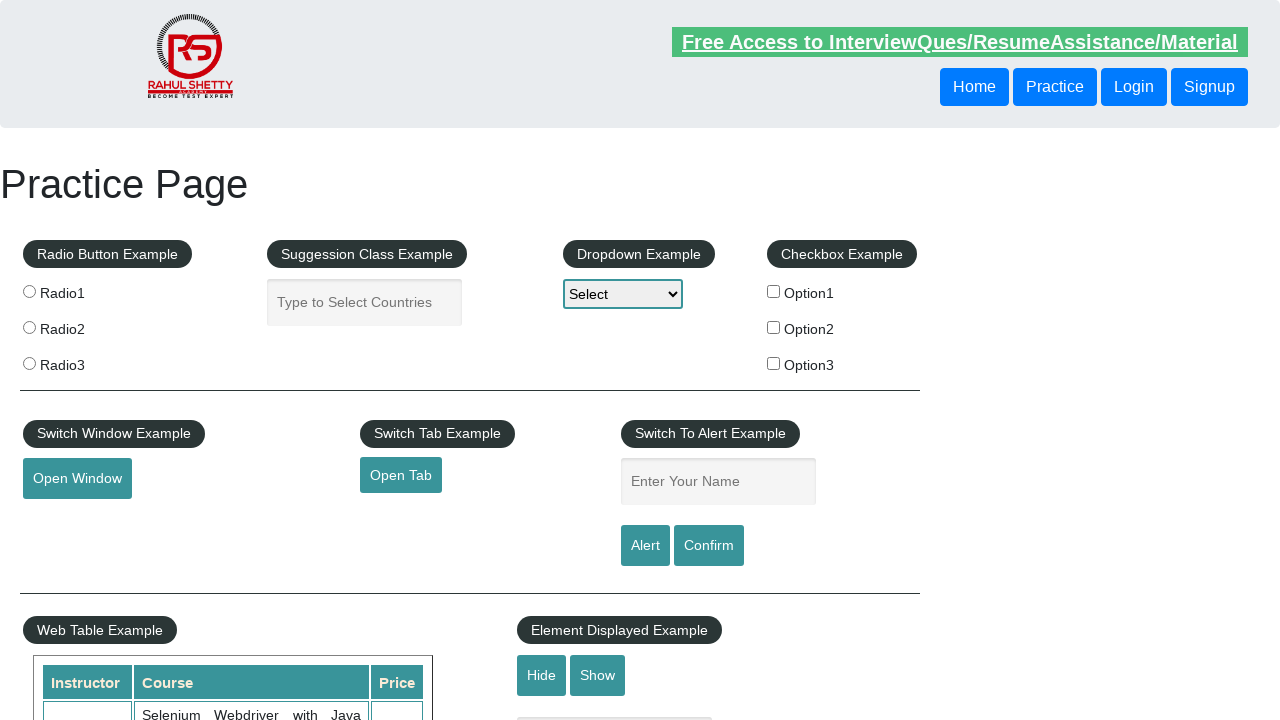

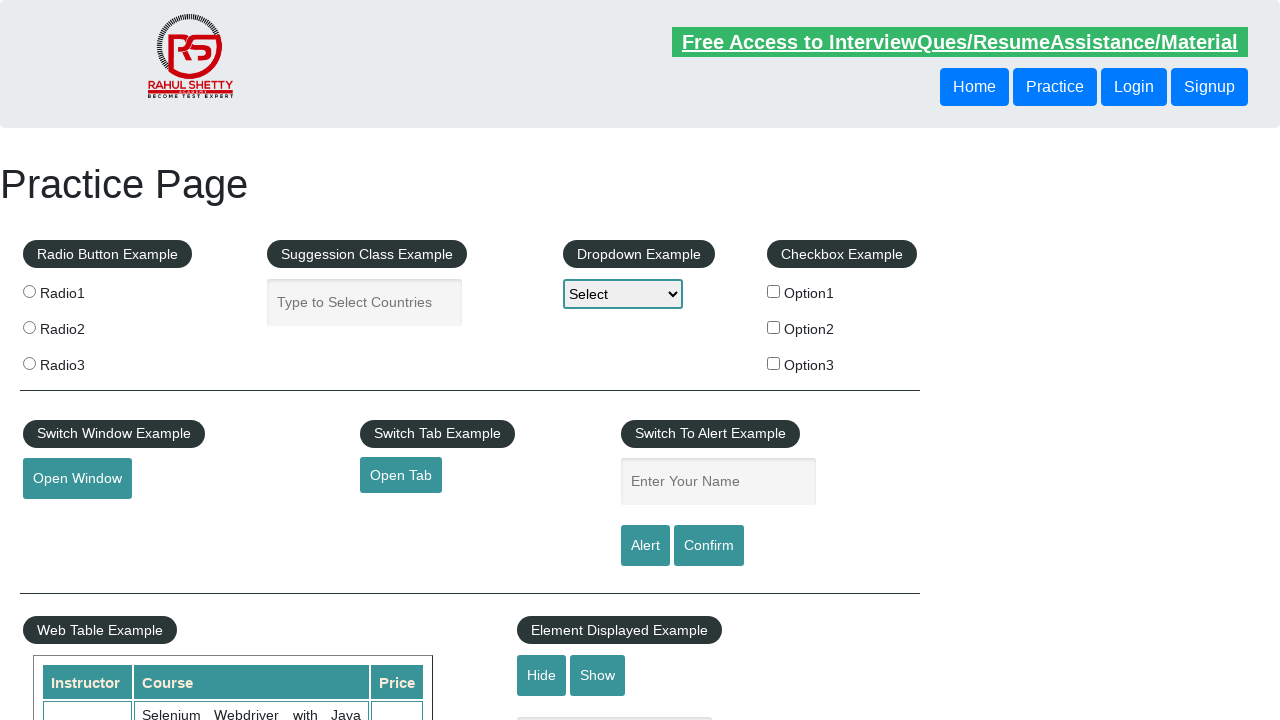